Tests browser window management by adjusting window size, position, and state (maximize, minimize, fullscreen)

Starting URL: https://techproeducation.com

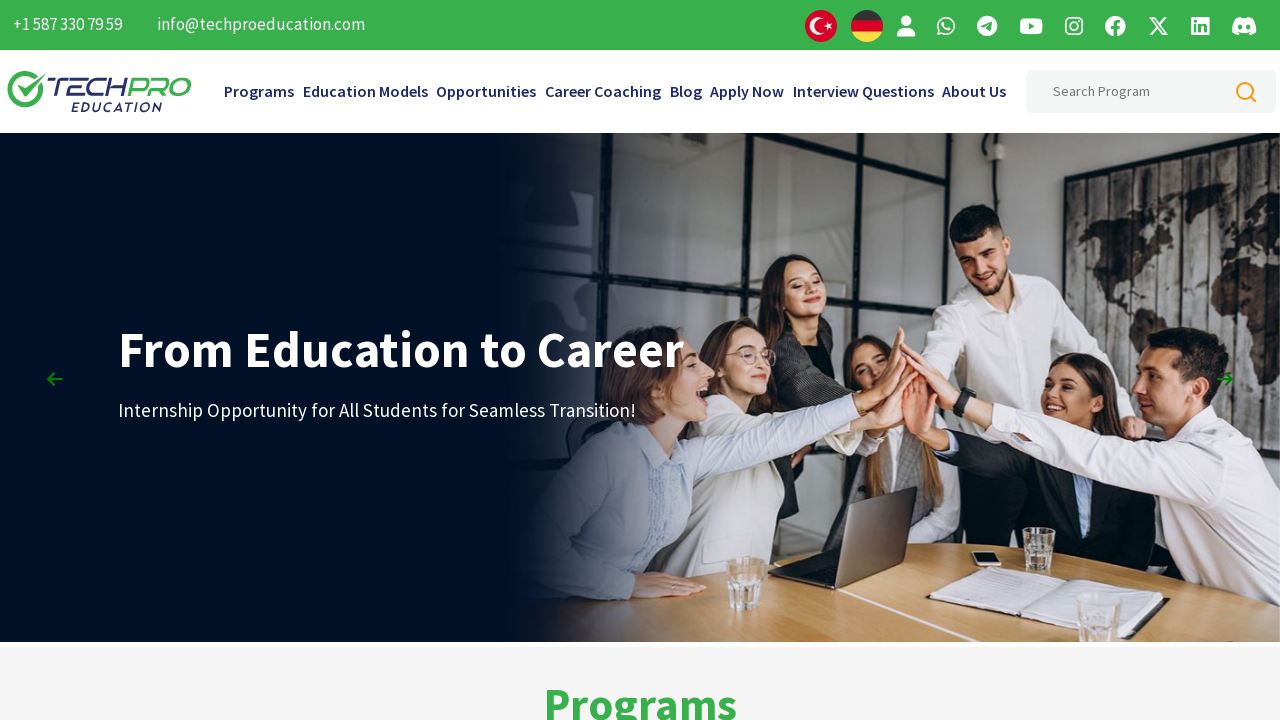

Retrieved initial window position
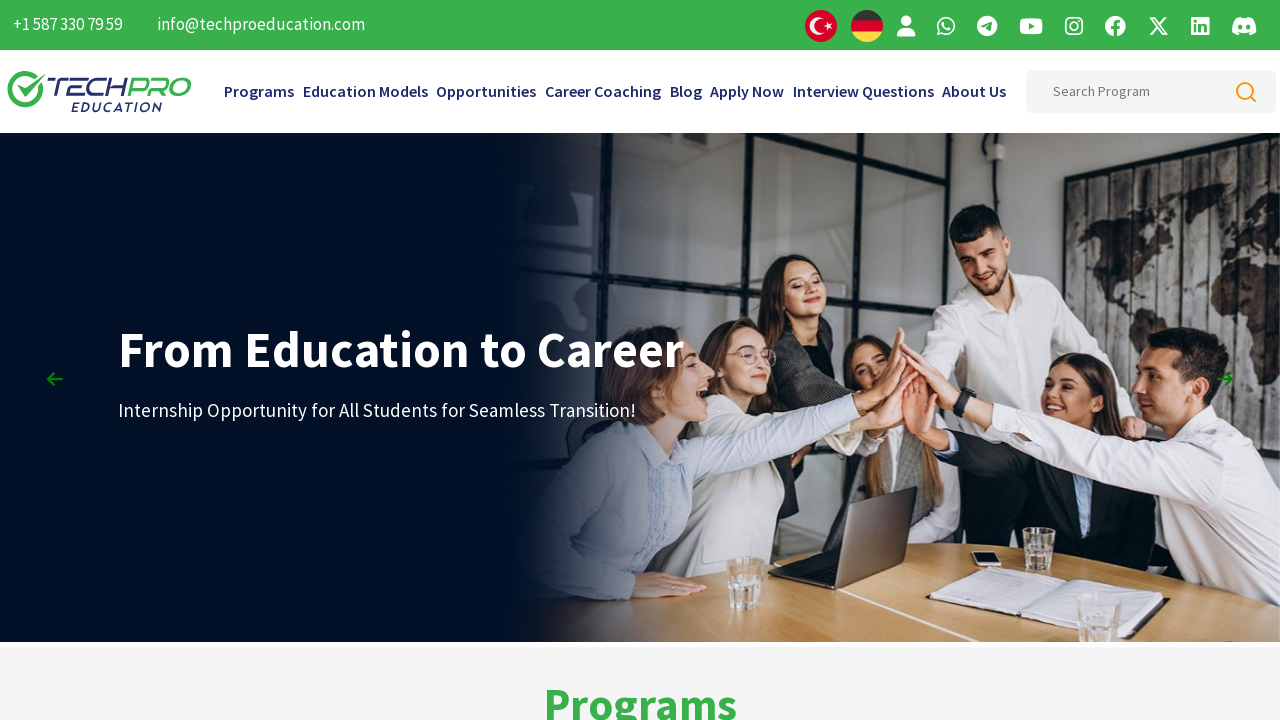

Retrieved initial window size
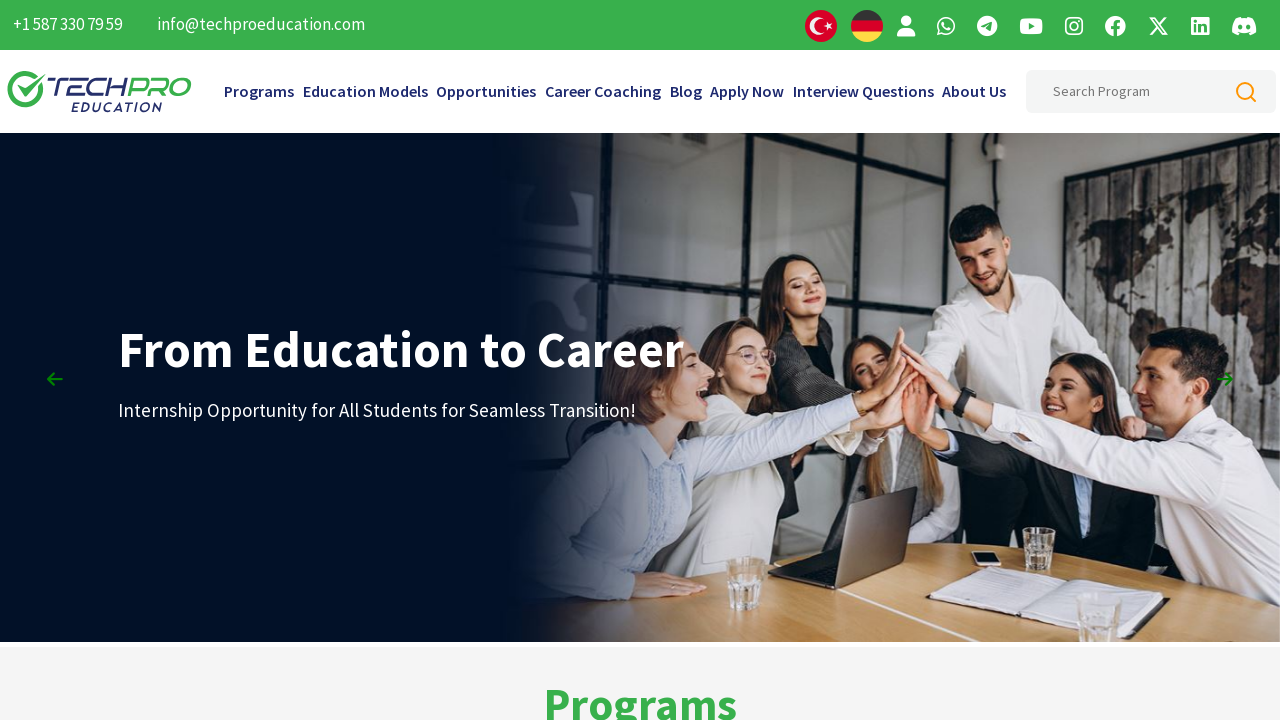

Moved window to position (0, 0)
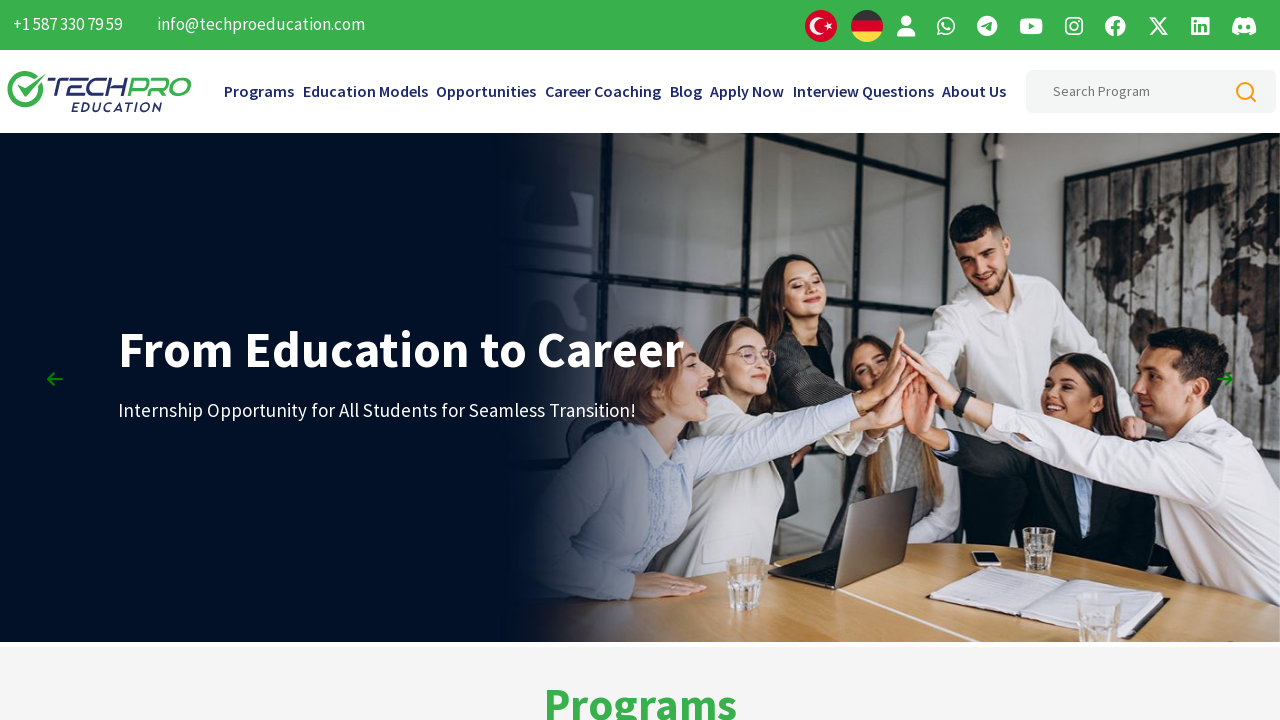

Set viewport size to 1920x1080 (maximized)
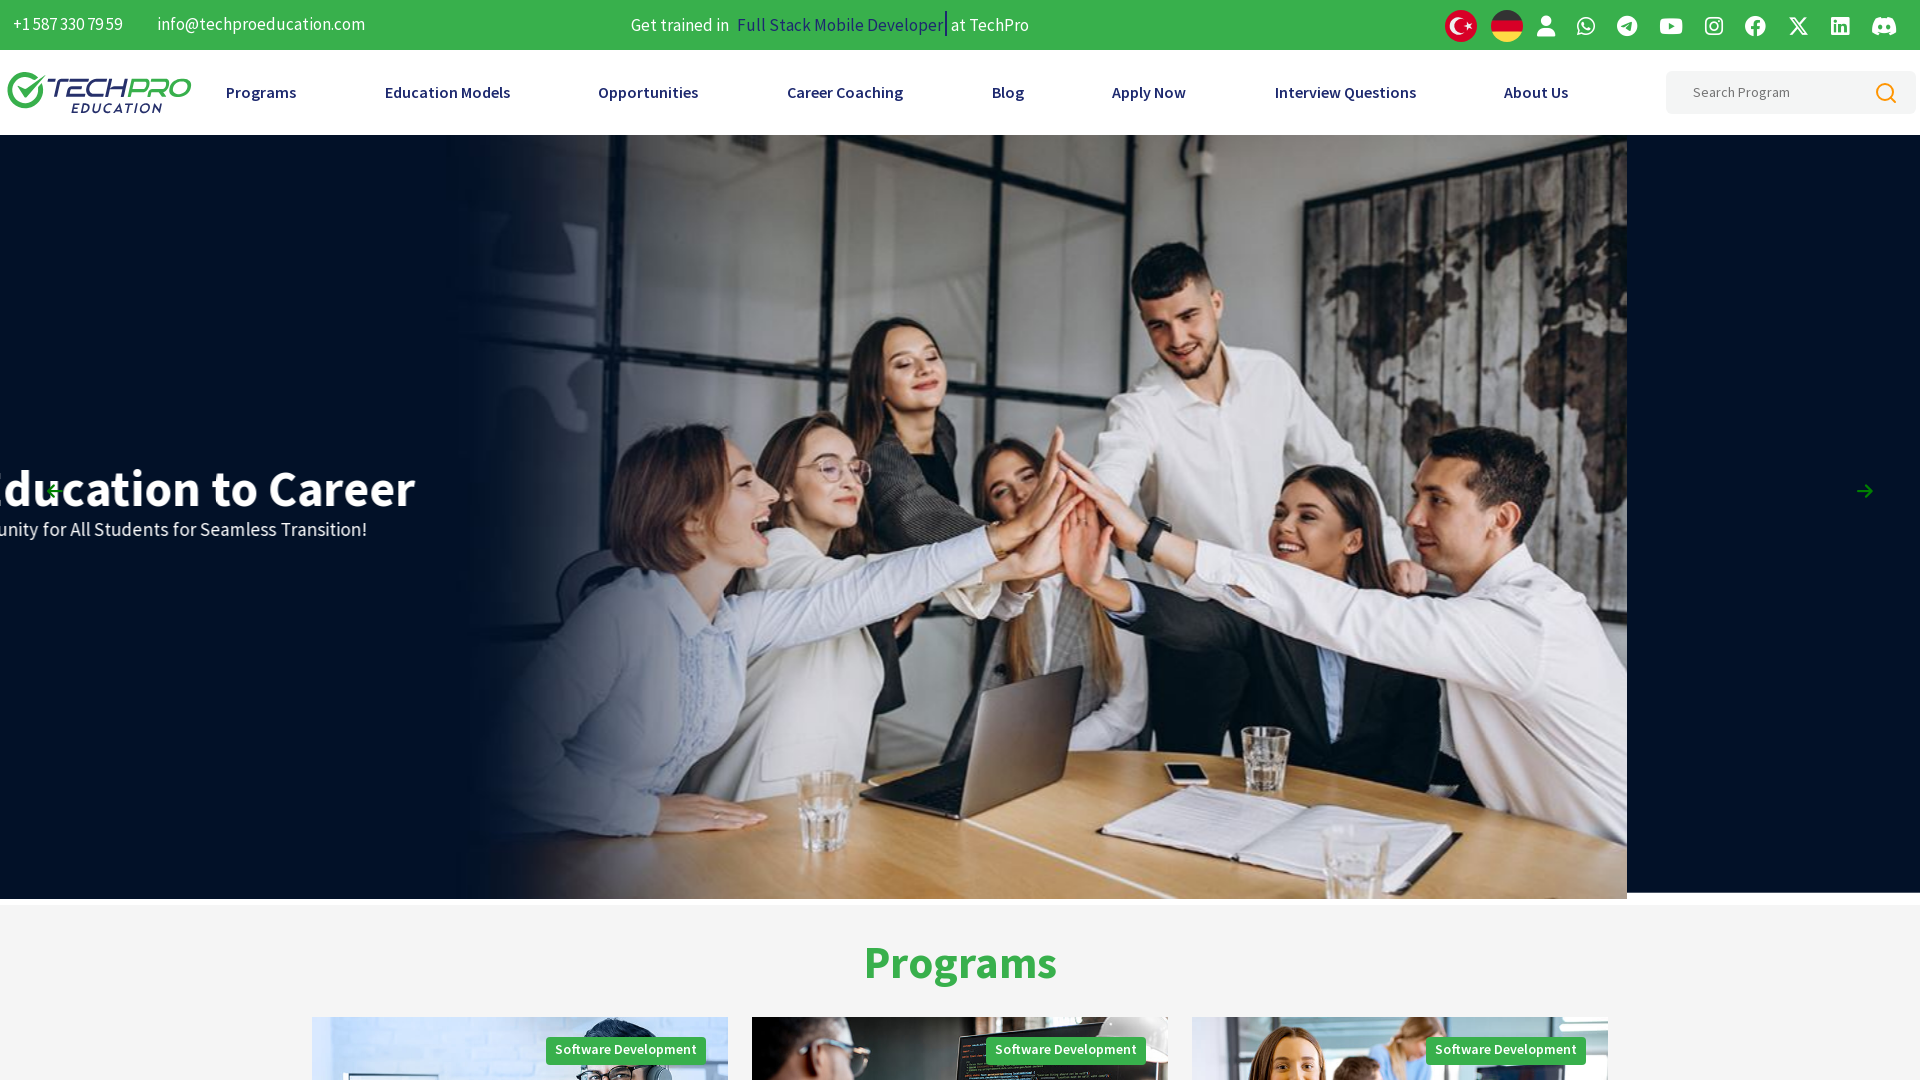

Retrieved window position after maximize
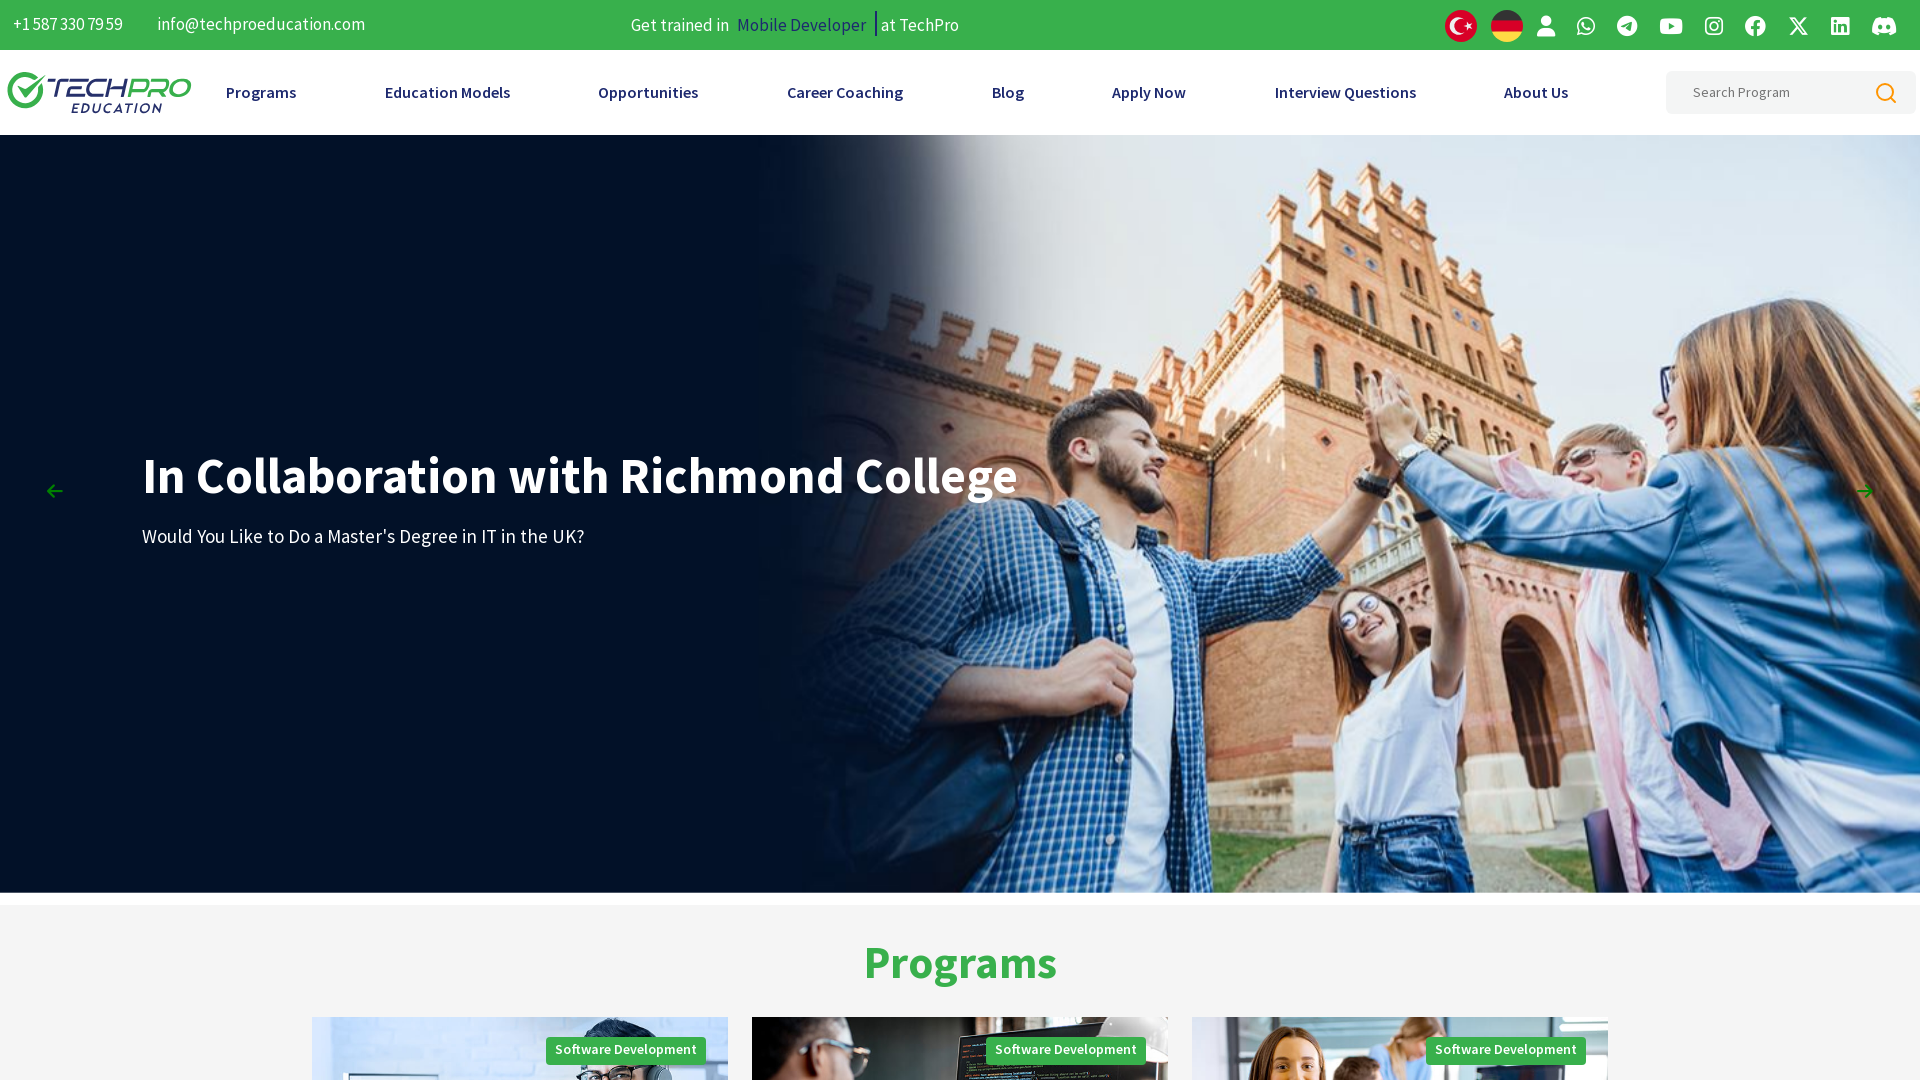

Retrieved window size after maximize
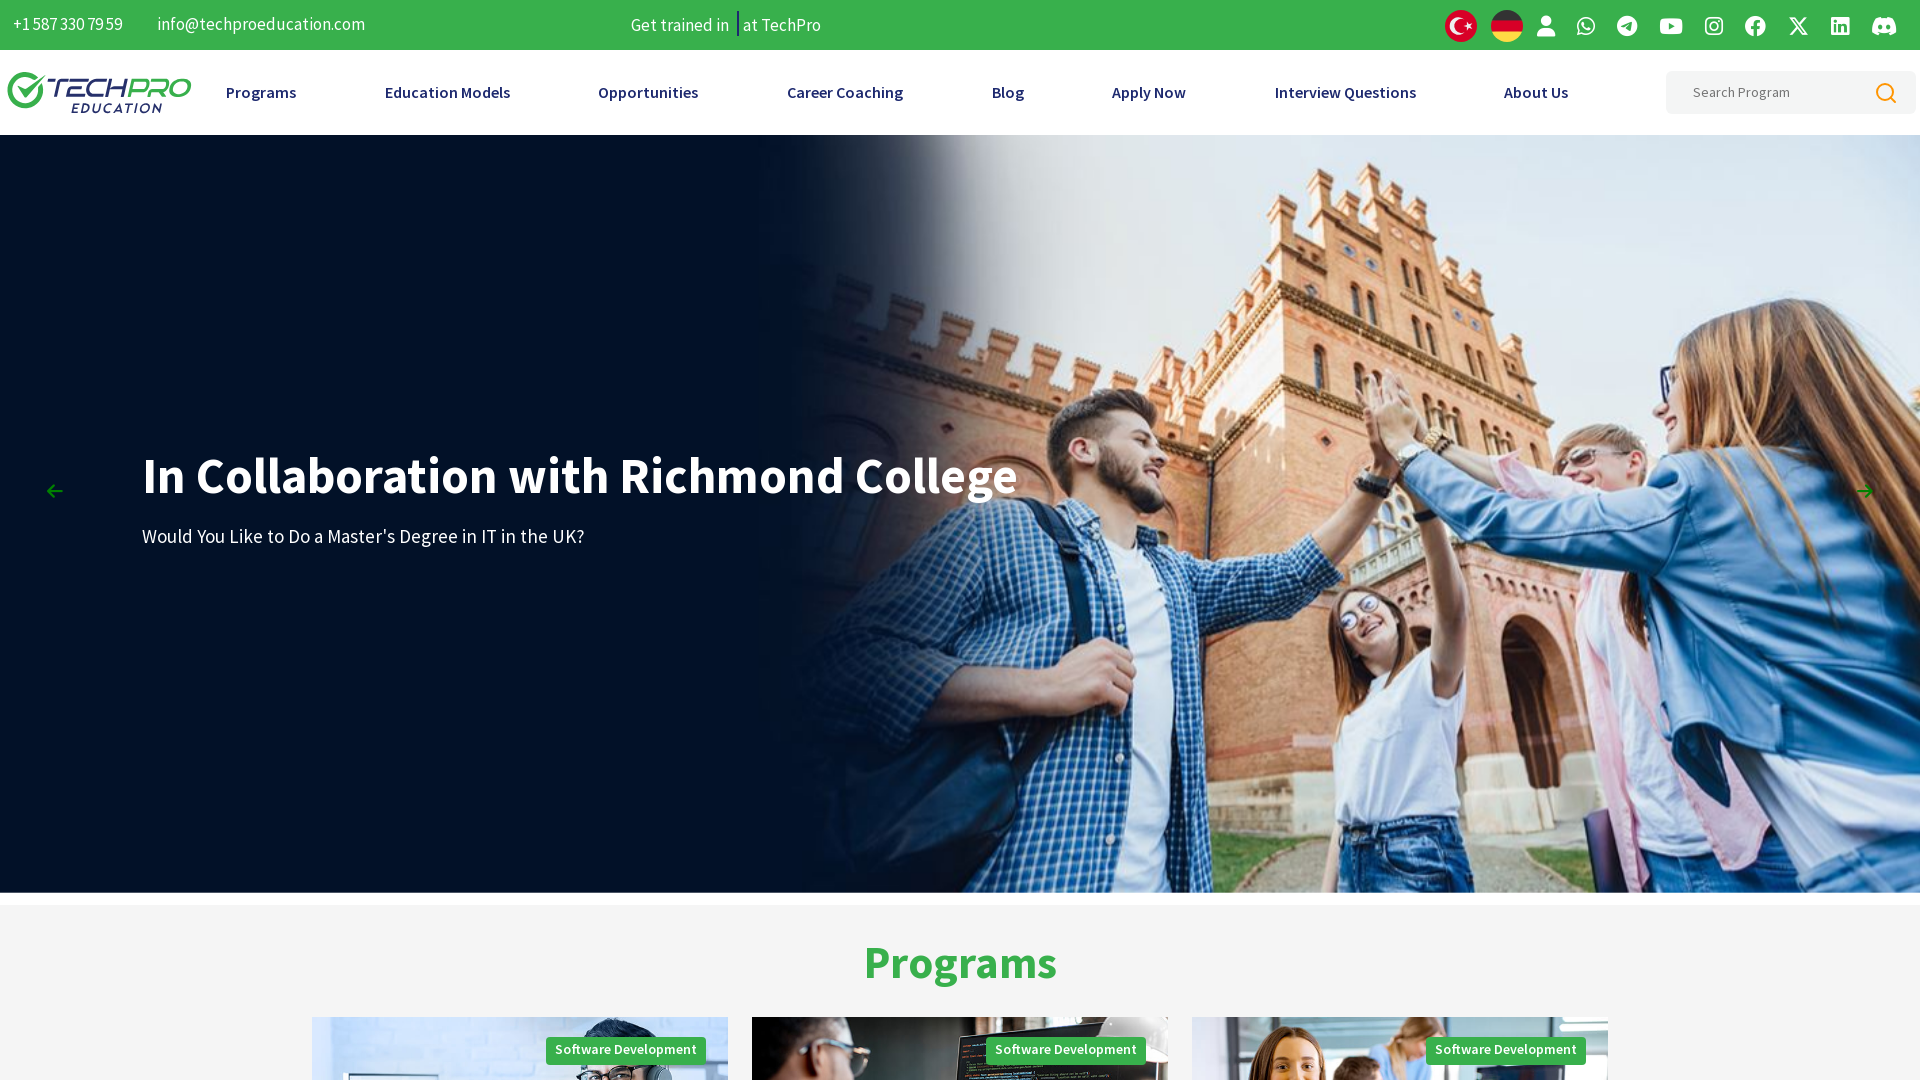

Simulated window minimize by setting viewport to 100x100
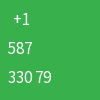

Waited 3500ms during minimize simulation
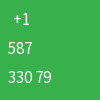

Set viewport to fullscreen dimensions (1920x1080)
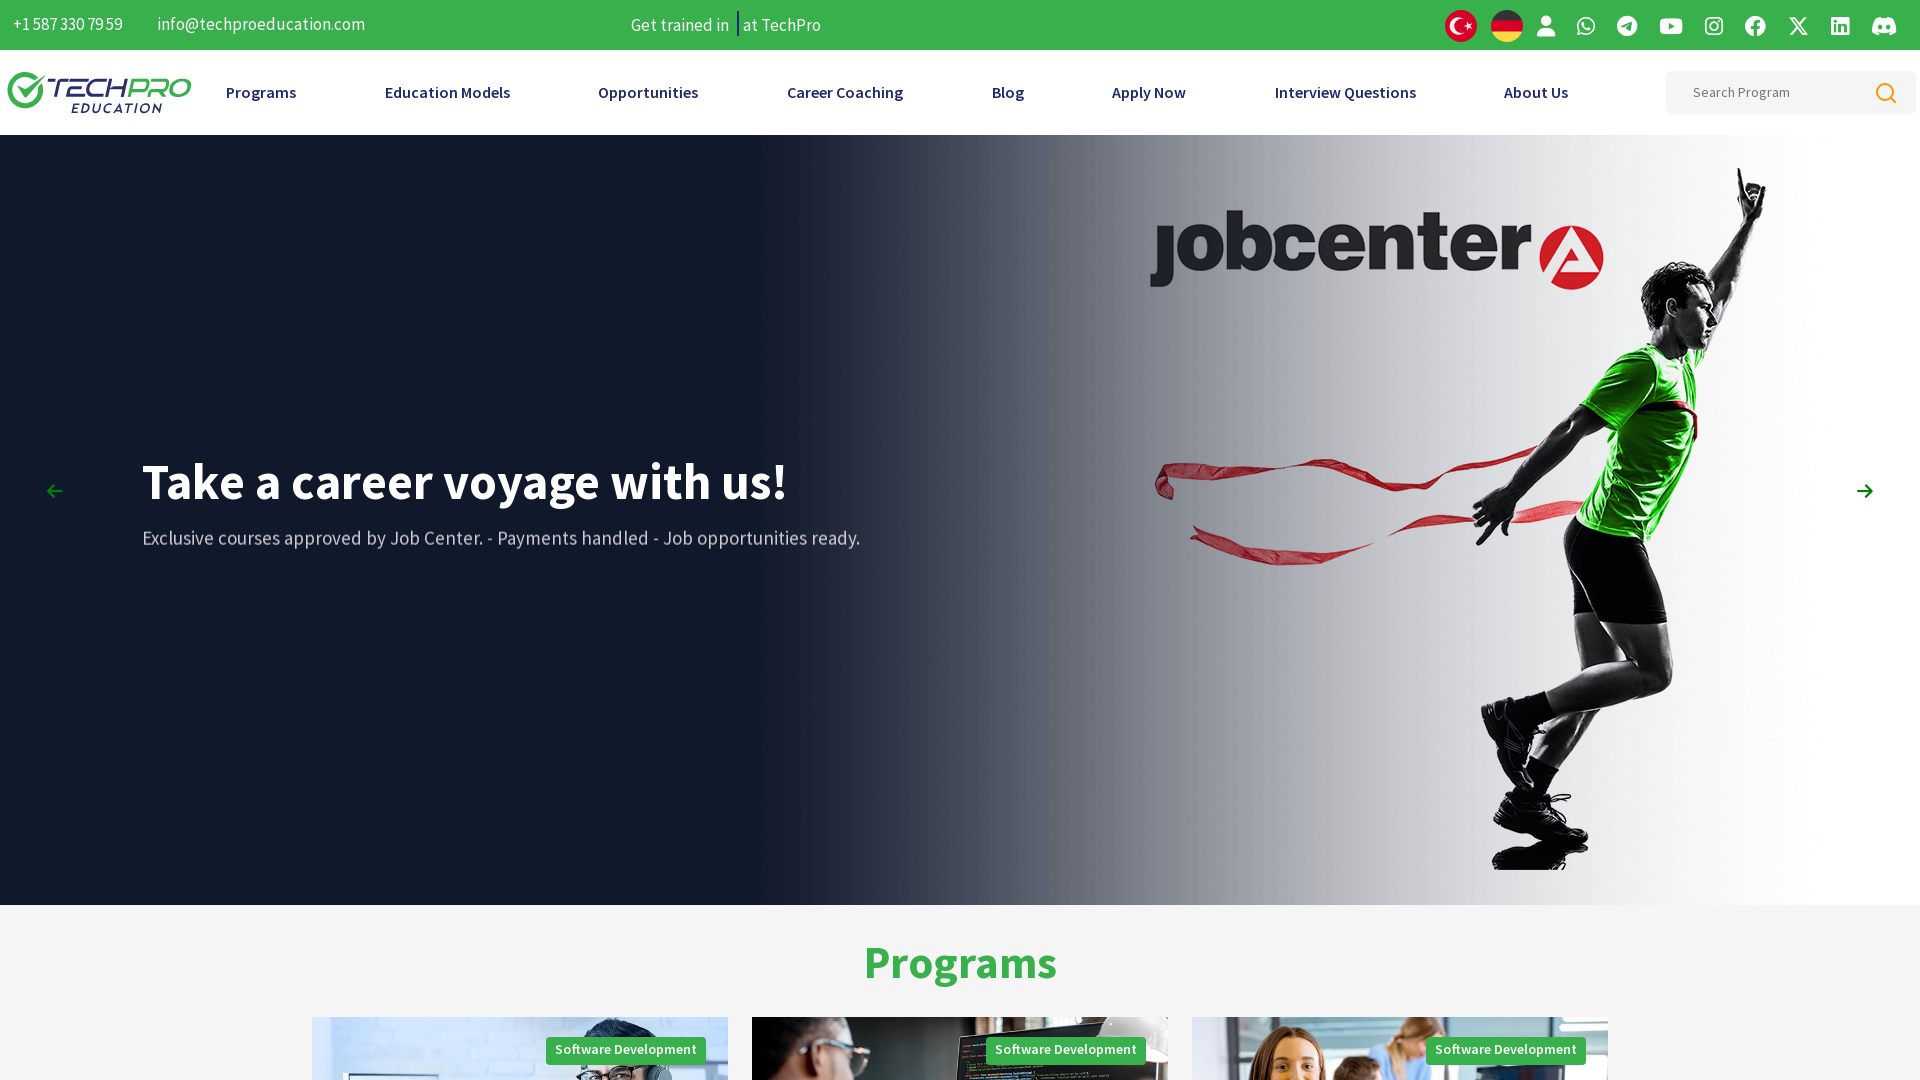

Retrieved window position in fullscreen mode
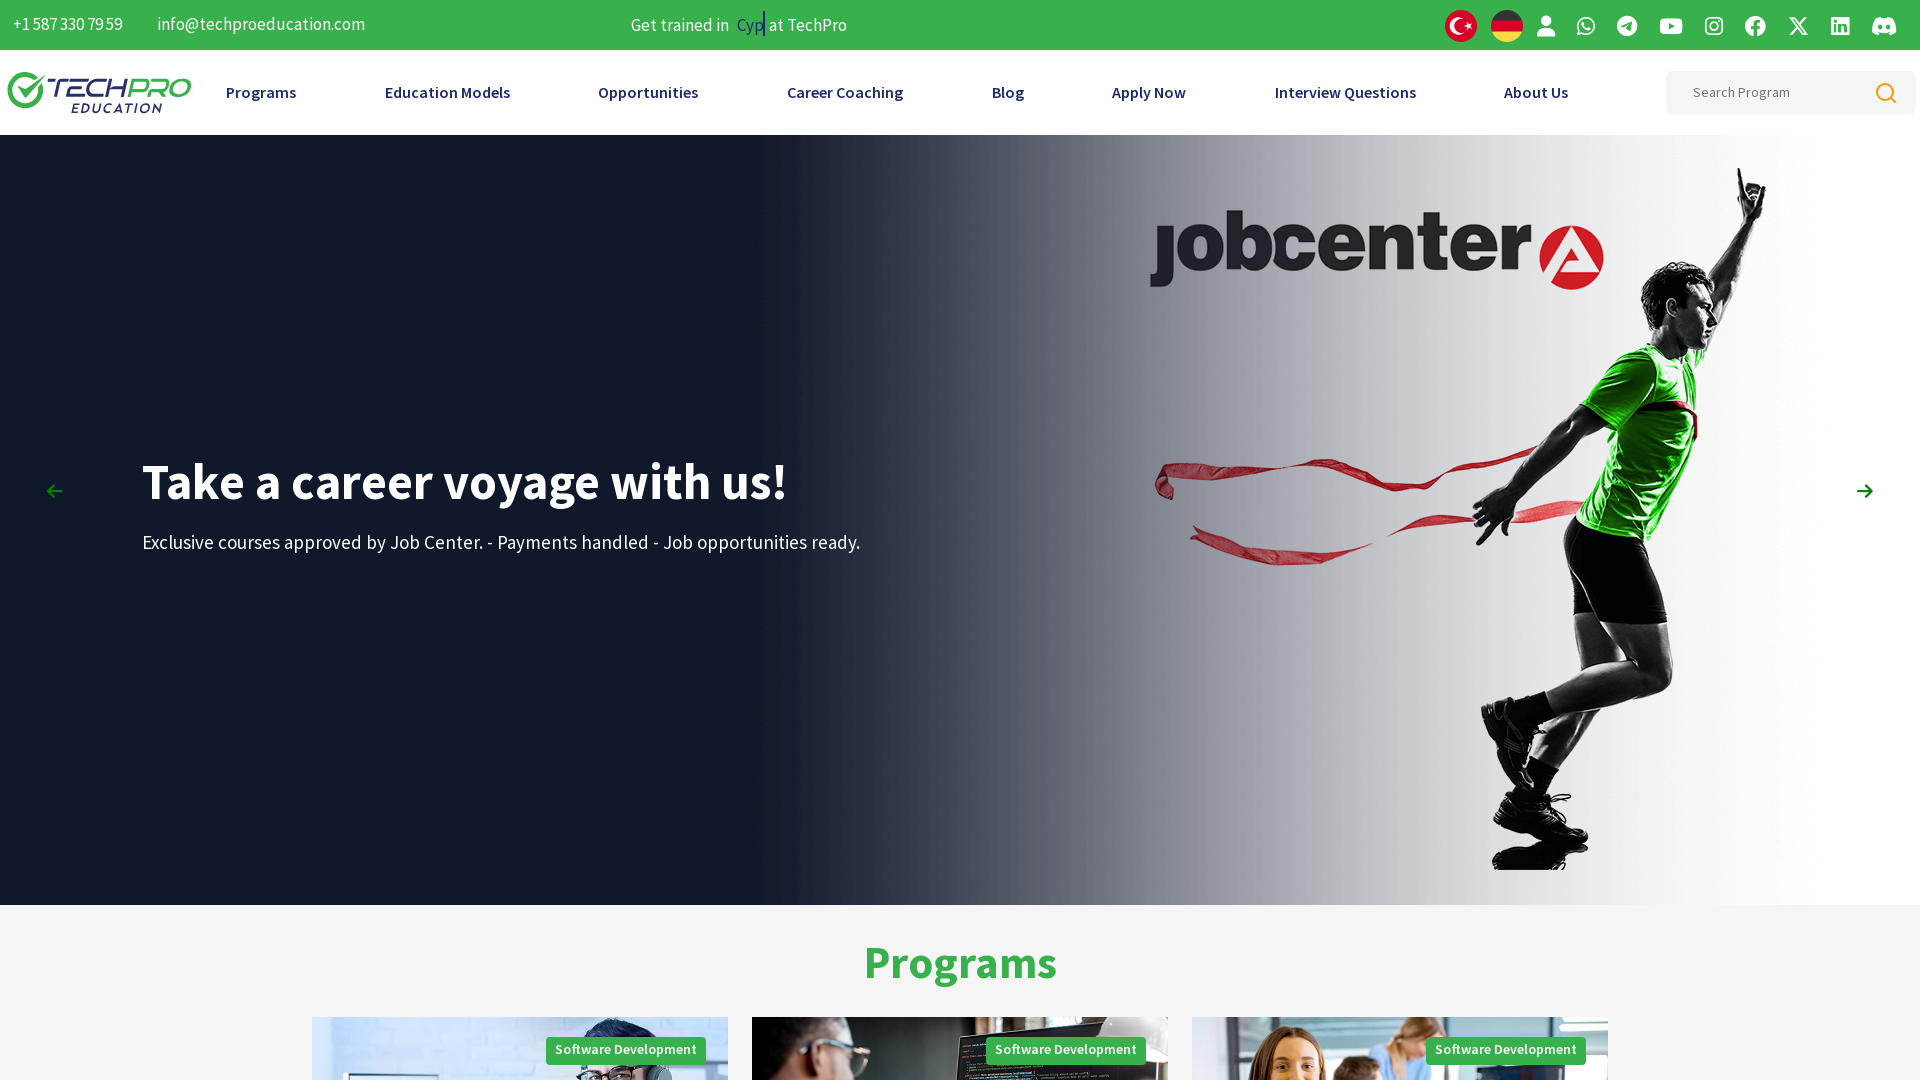

Retrieved window size in fullscreen mode
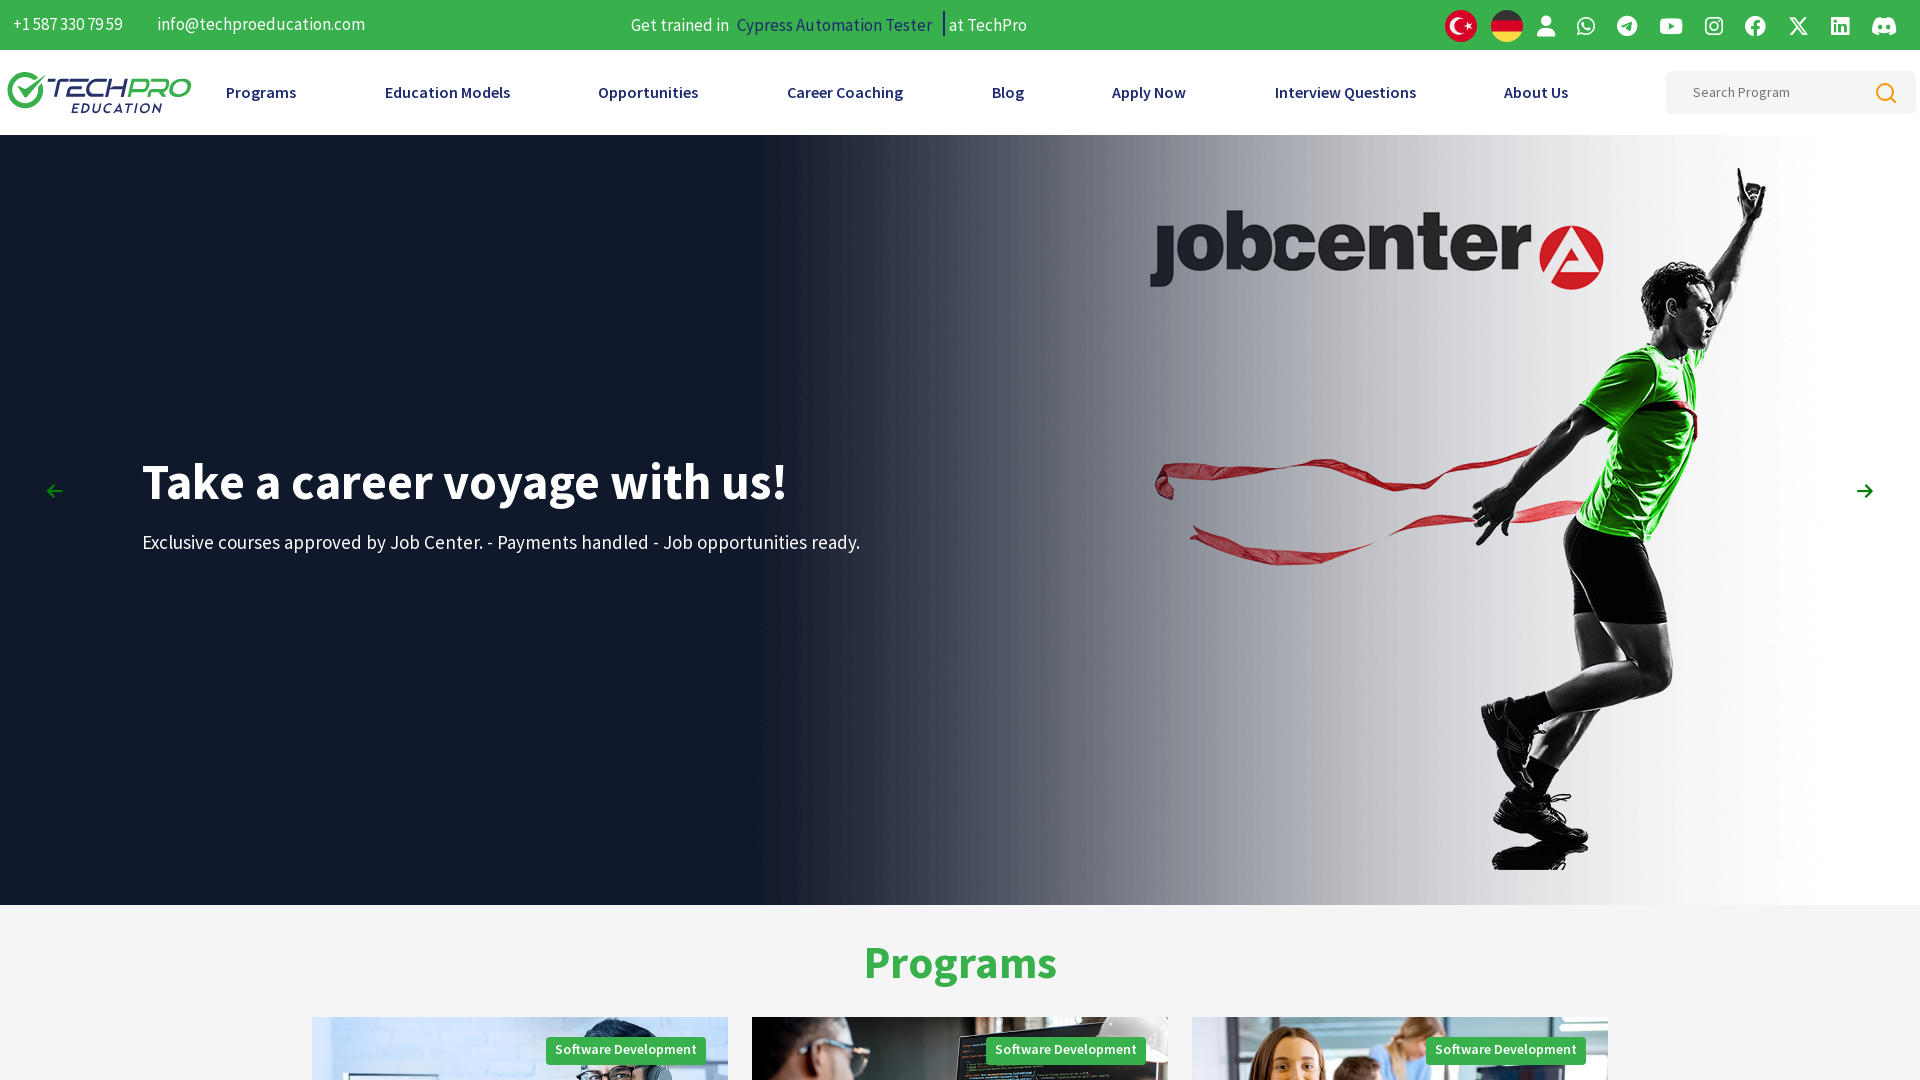

Moved window to custom position (50, 50)
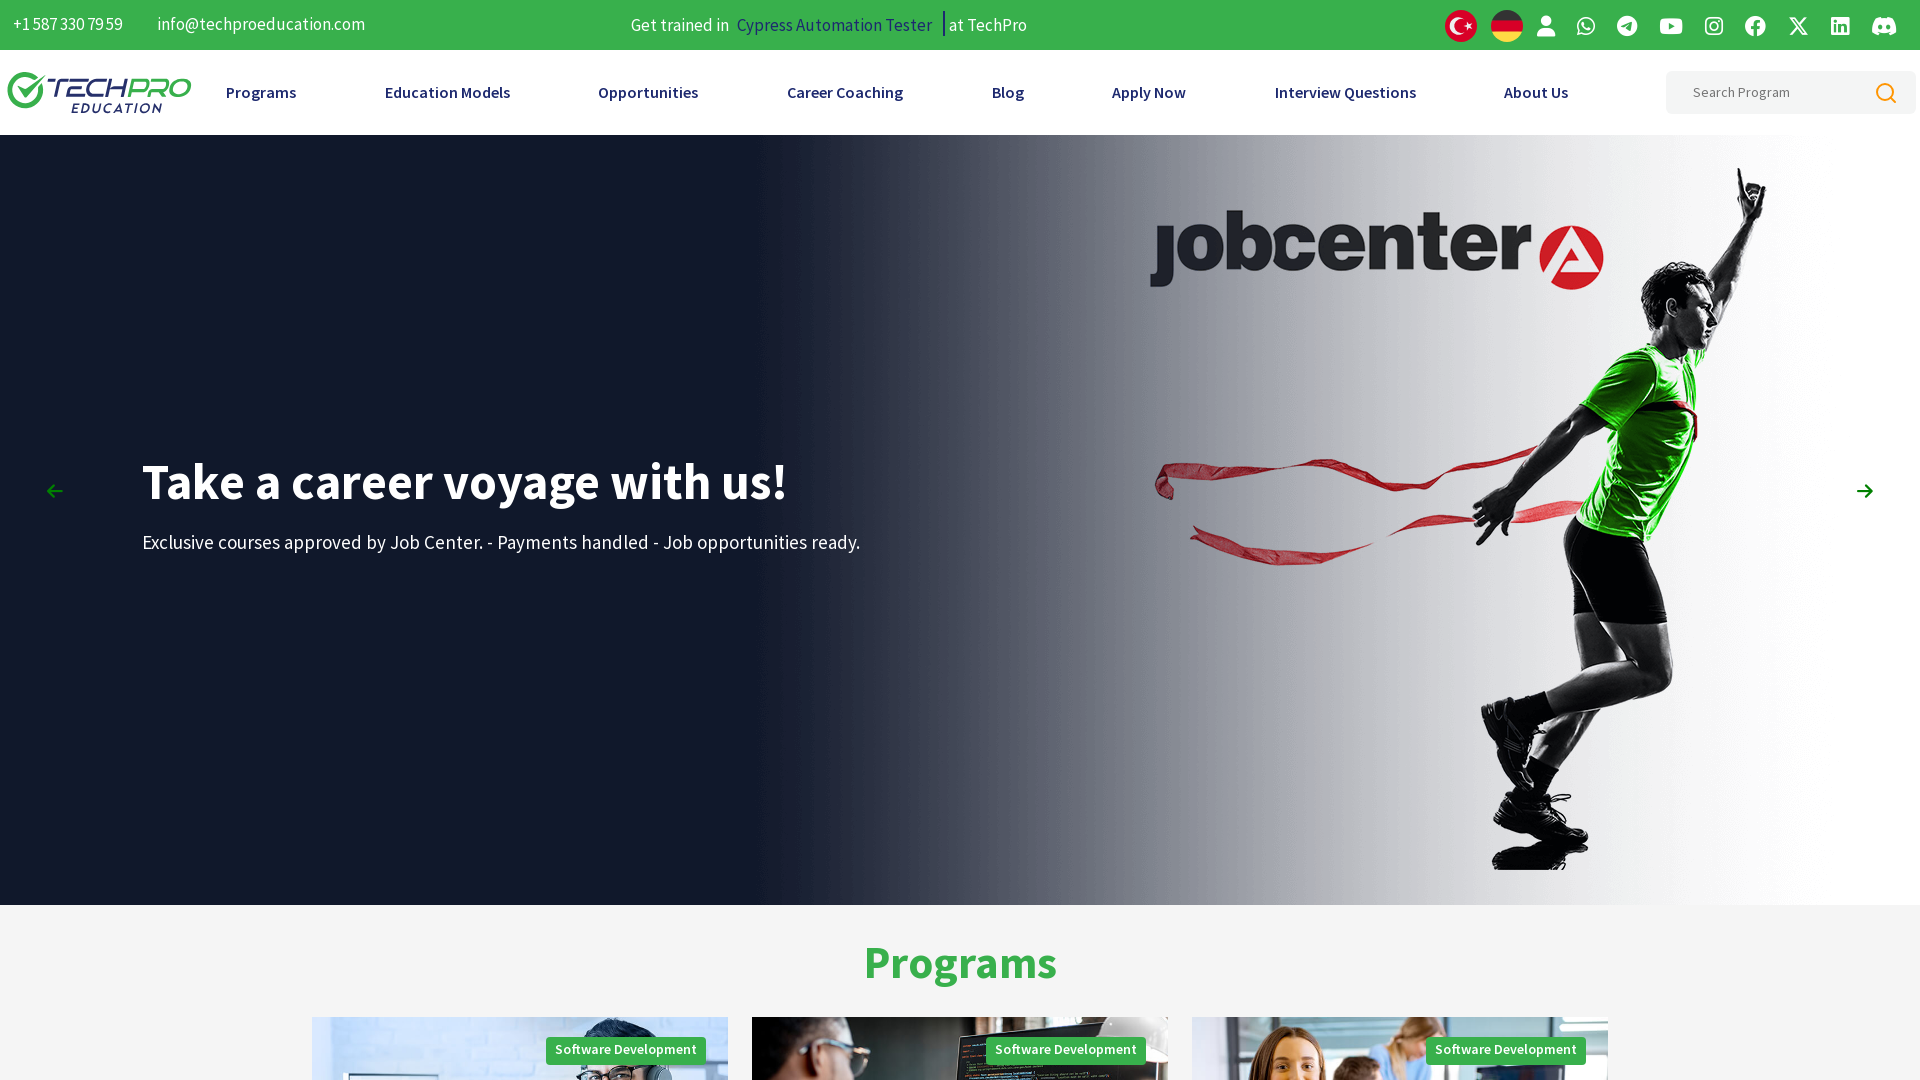

Set viewport to custom size 600x600
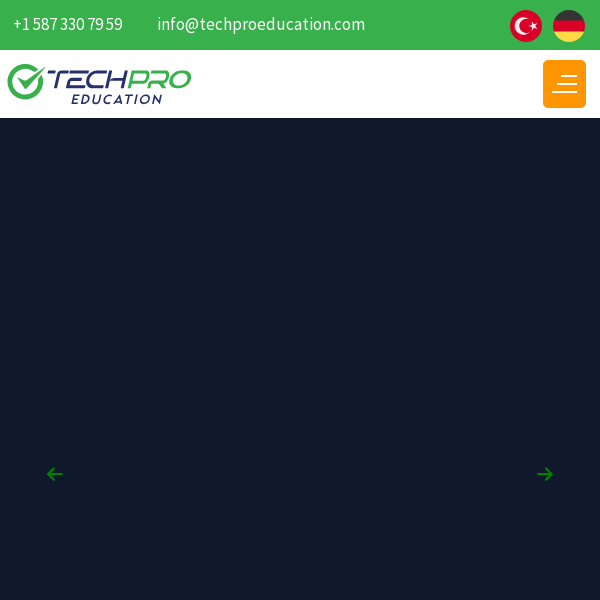

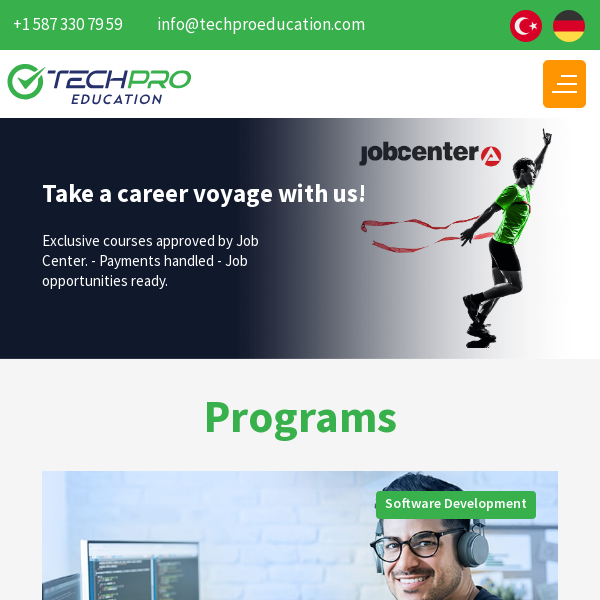